Tests that signup fails when an invalid email format is provided

Starting URL: https://selenium-blog.herokuapp.com

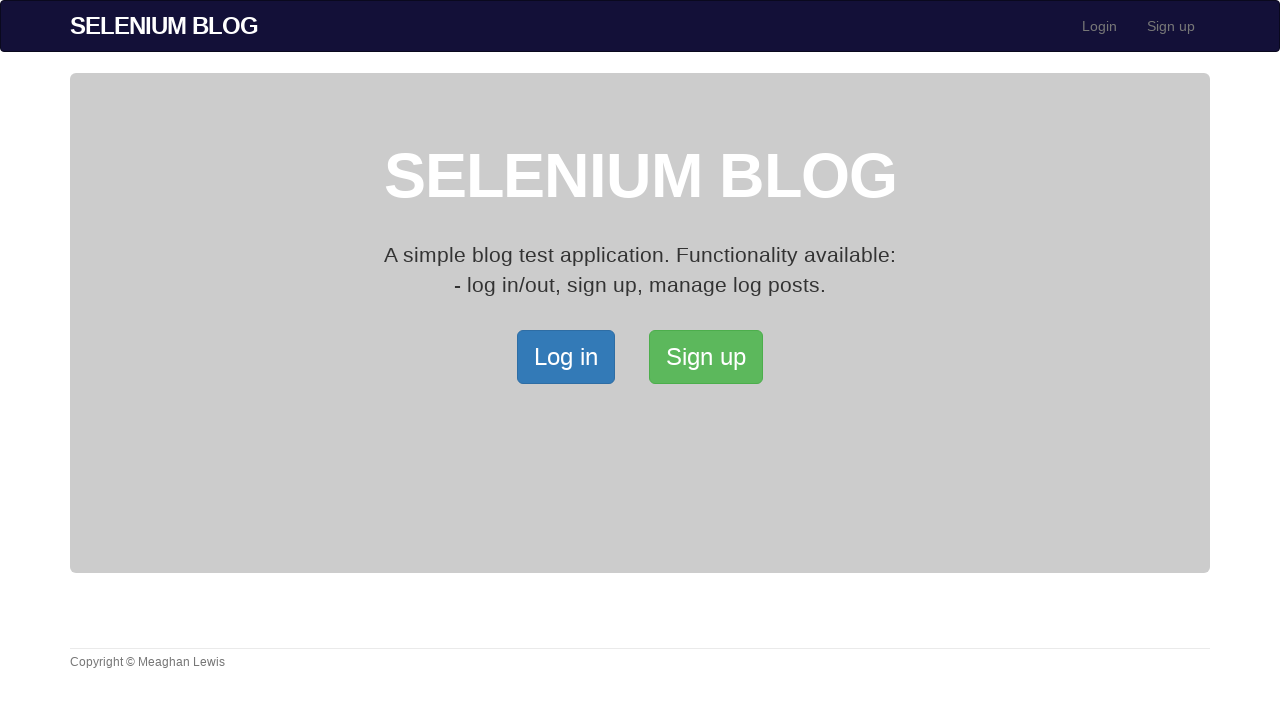

Navigated to https://selenium-blog.herokuapp.com
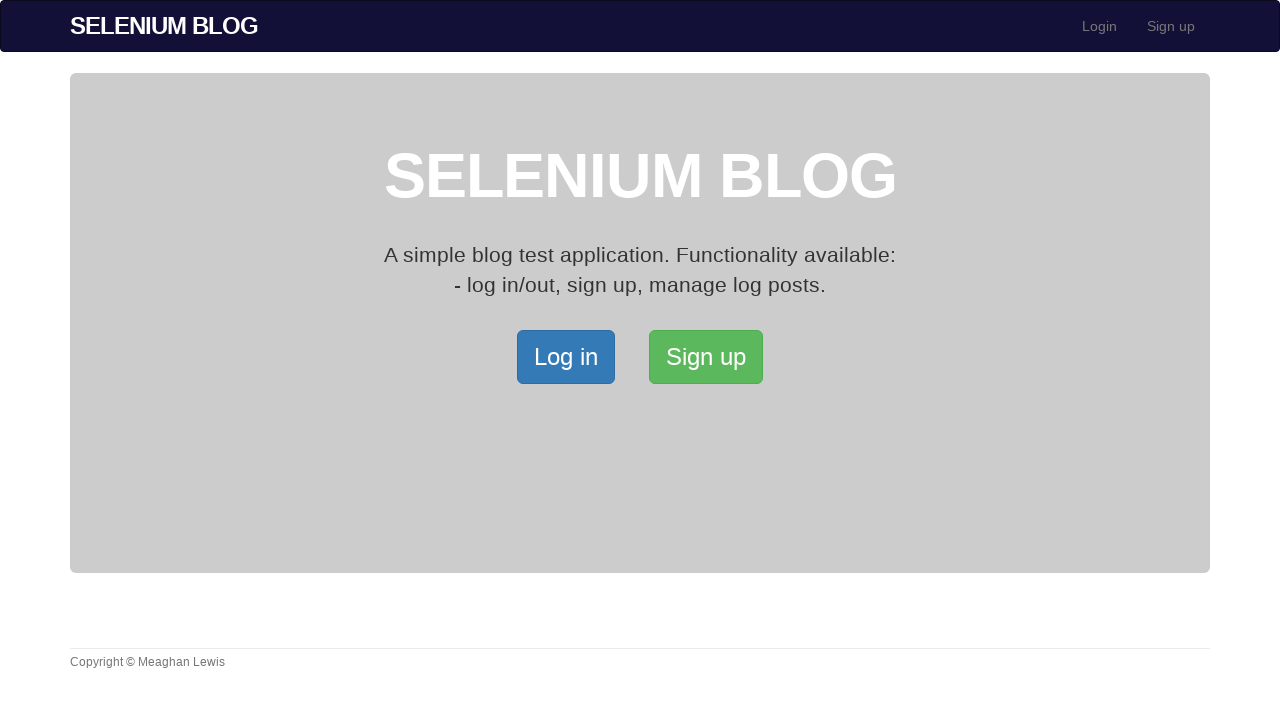

Clicked signup link at (706, 357) on xpath=/html/body/div[2]/div/a[2]
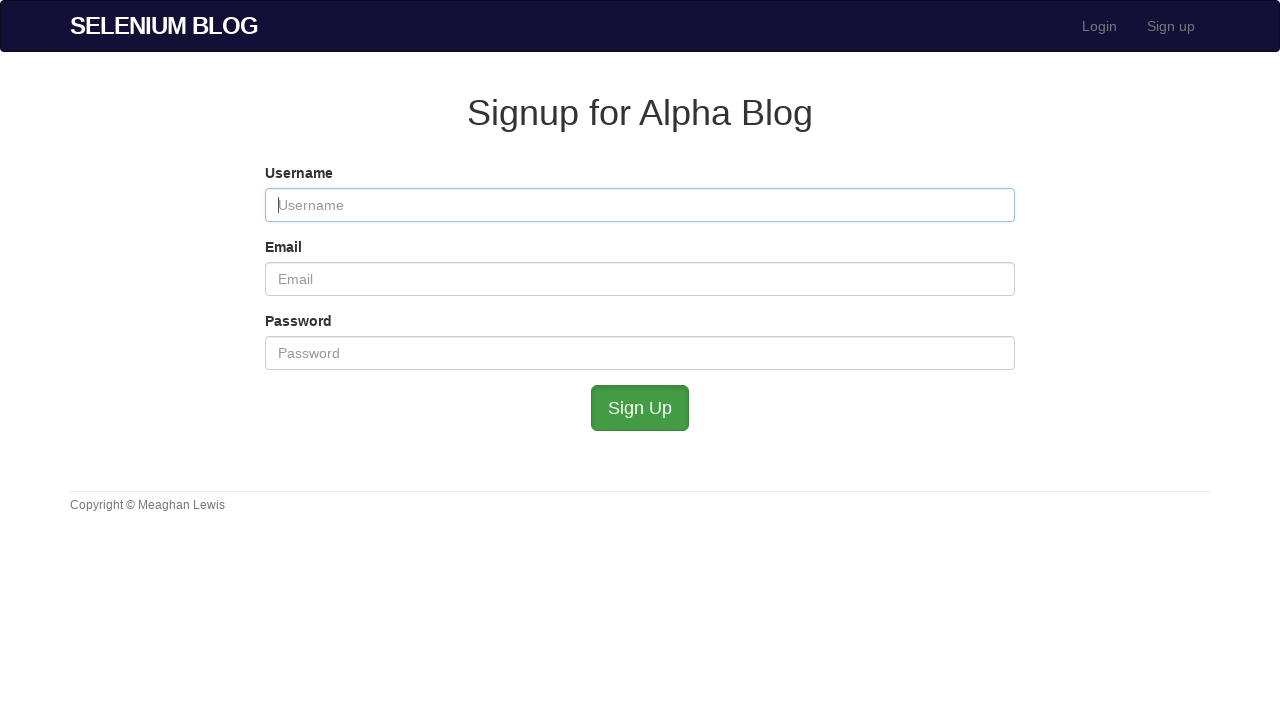

Cleared username field on #user_username
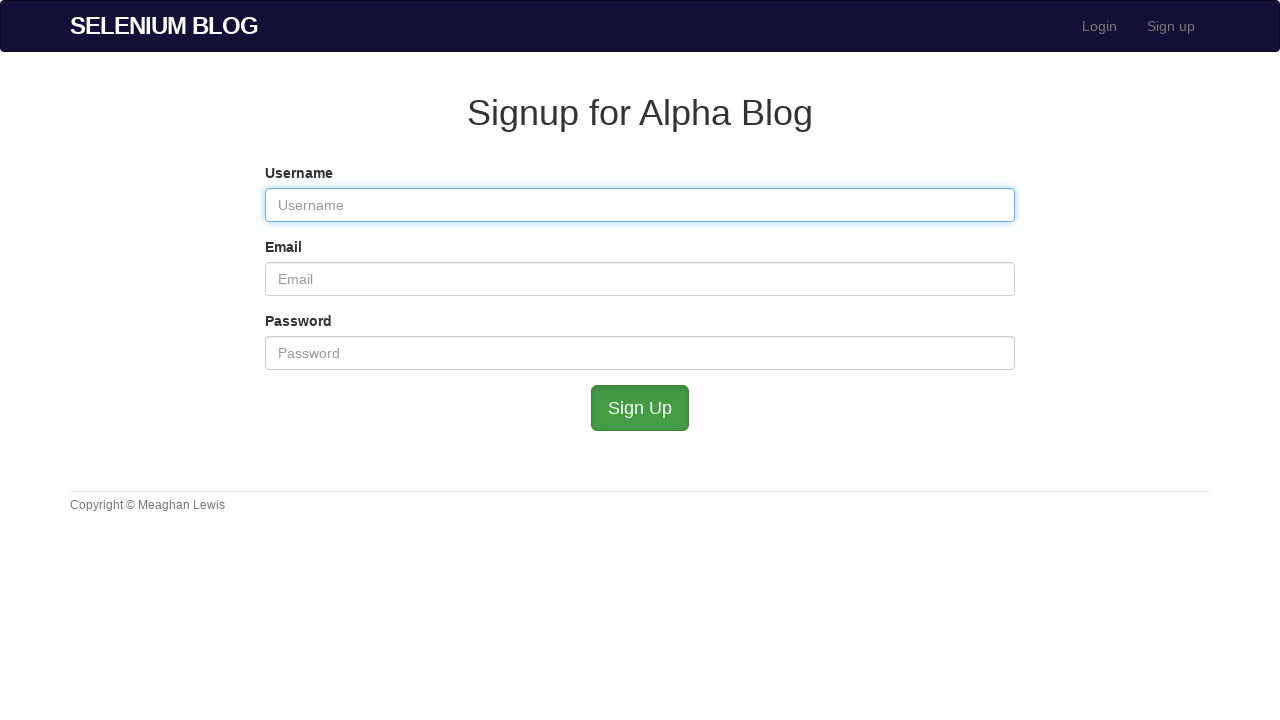

Filled username field with 'validuser' on #user_username
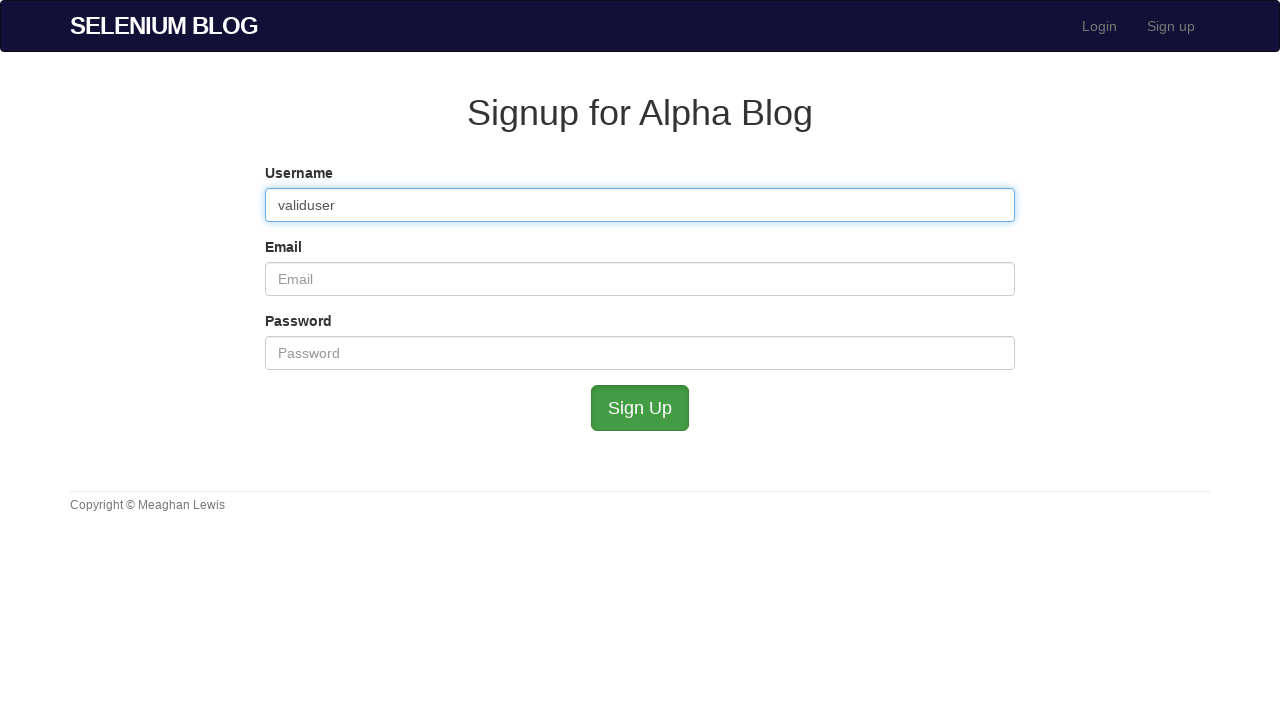

Cleared email field on #user_email
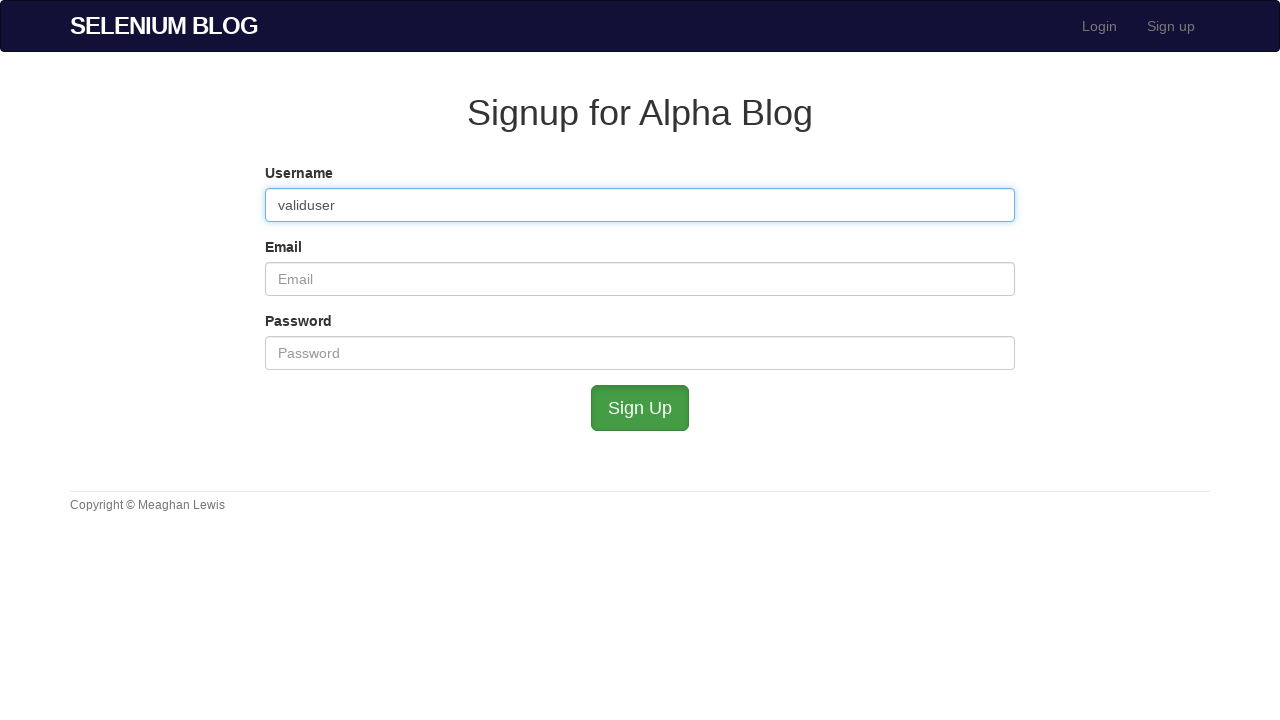

Filled email field with invalid format 'invalid@mail,com' on #user_email
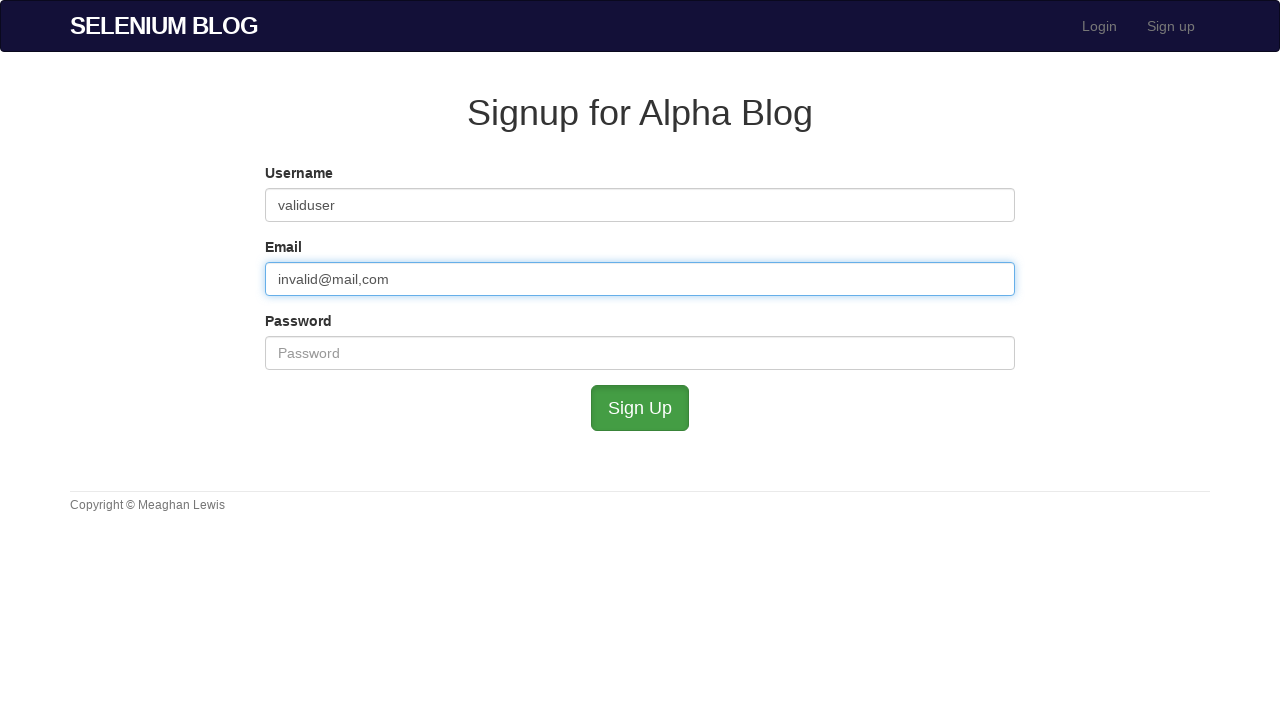

Filled password field with 'validpass456' on #user_password
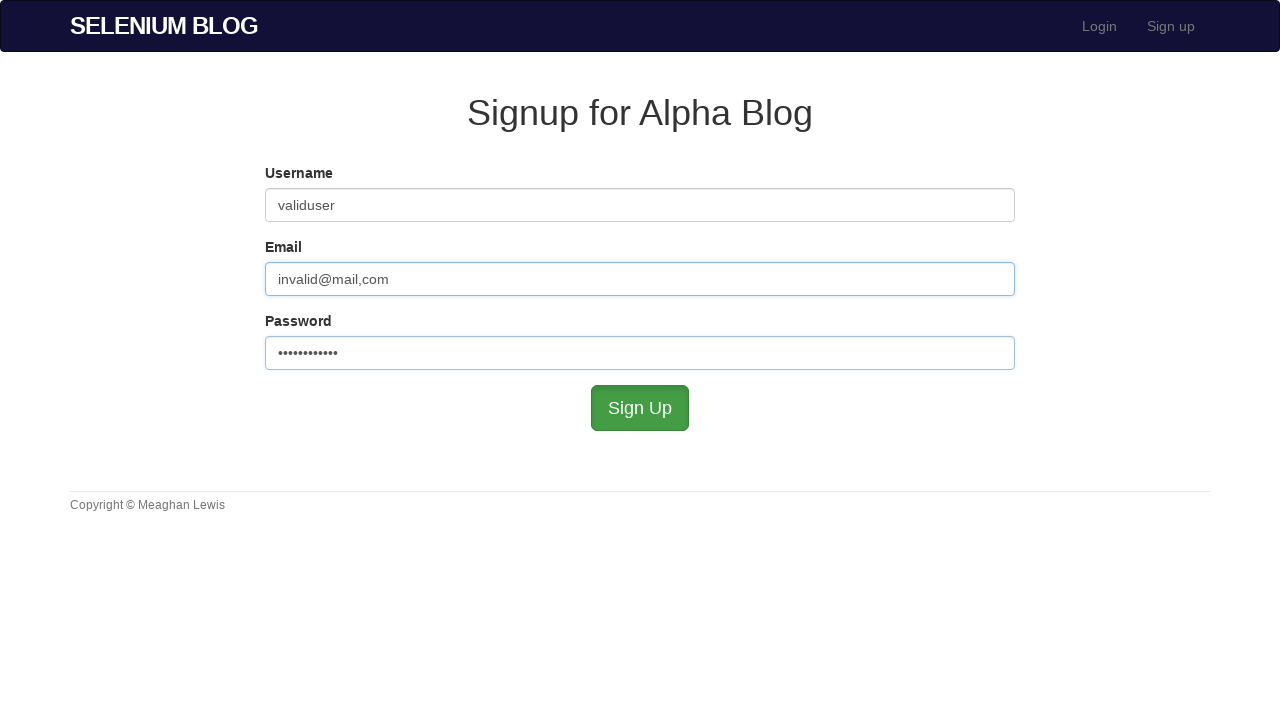

Clicked submit button to attempt signup at (640, 408) on #submit
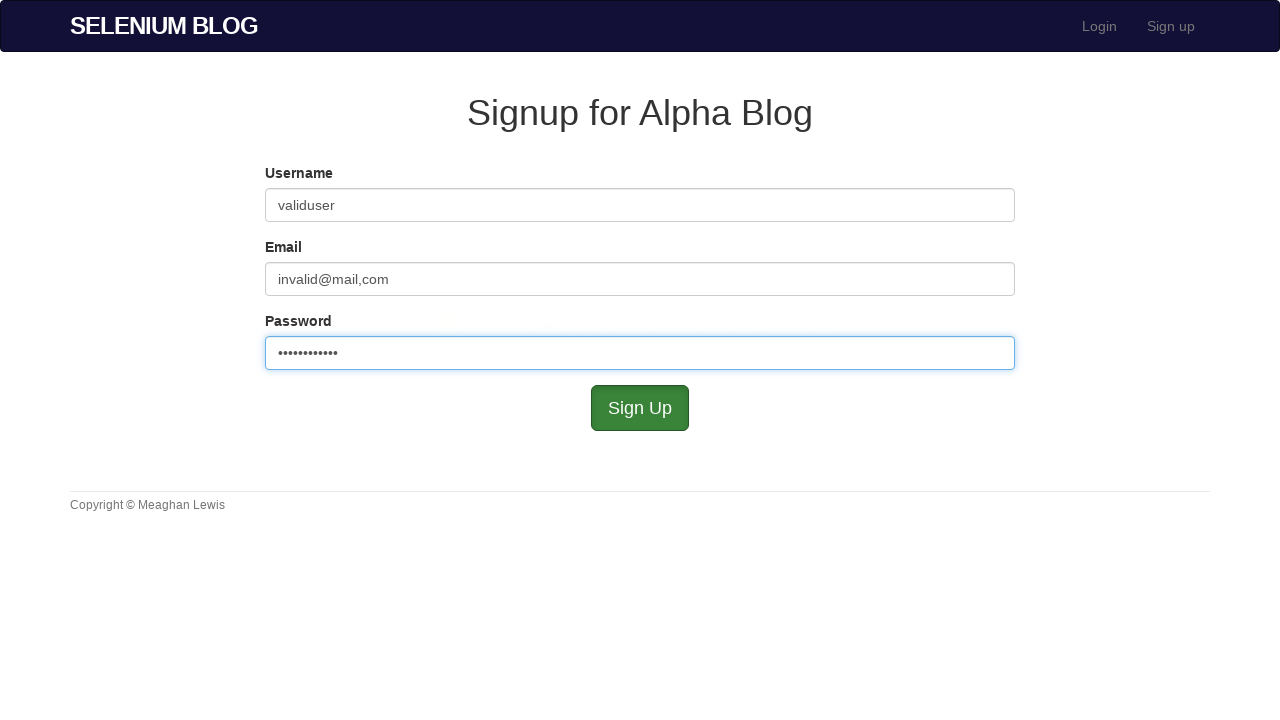

Waited for validation error to appear
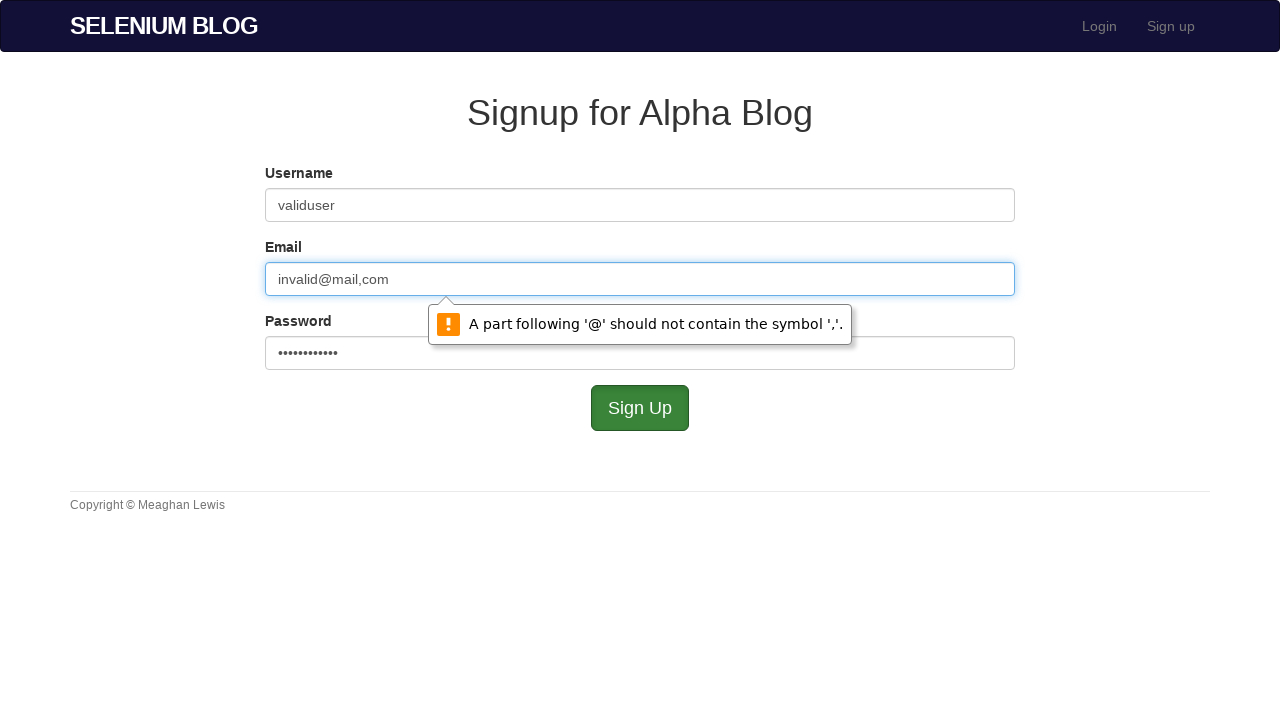

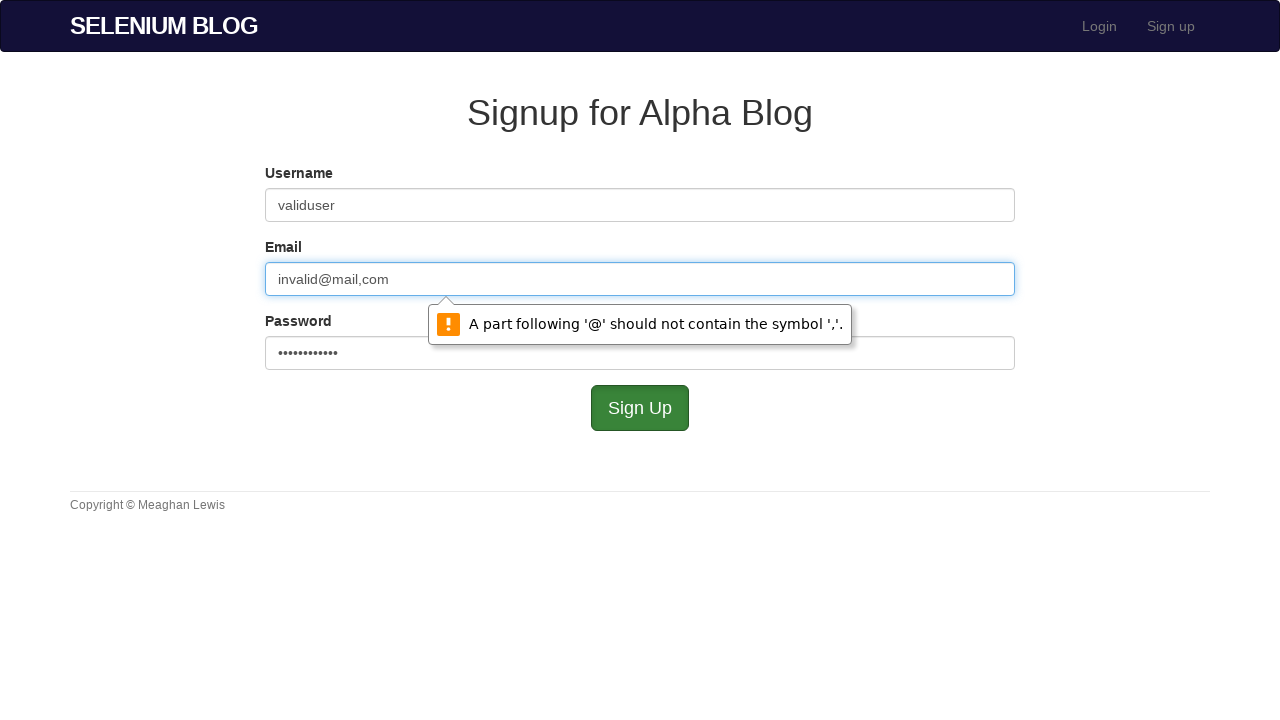